Tests JavaScript confirmation alert handling by clicking a button to trigger a confirmation dialog, accepting it, and verifying the result message displays correctly.

Starting URL: http://the-internet.herokuapp.com/javascript_alerts

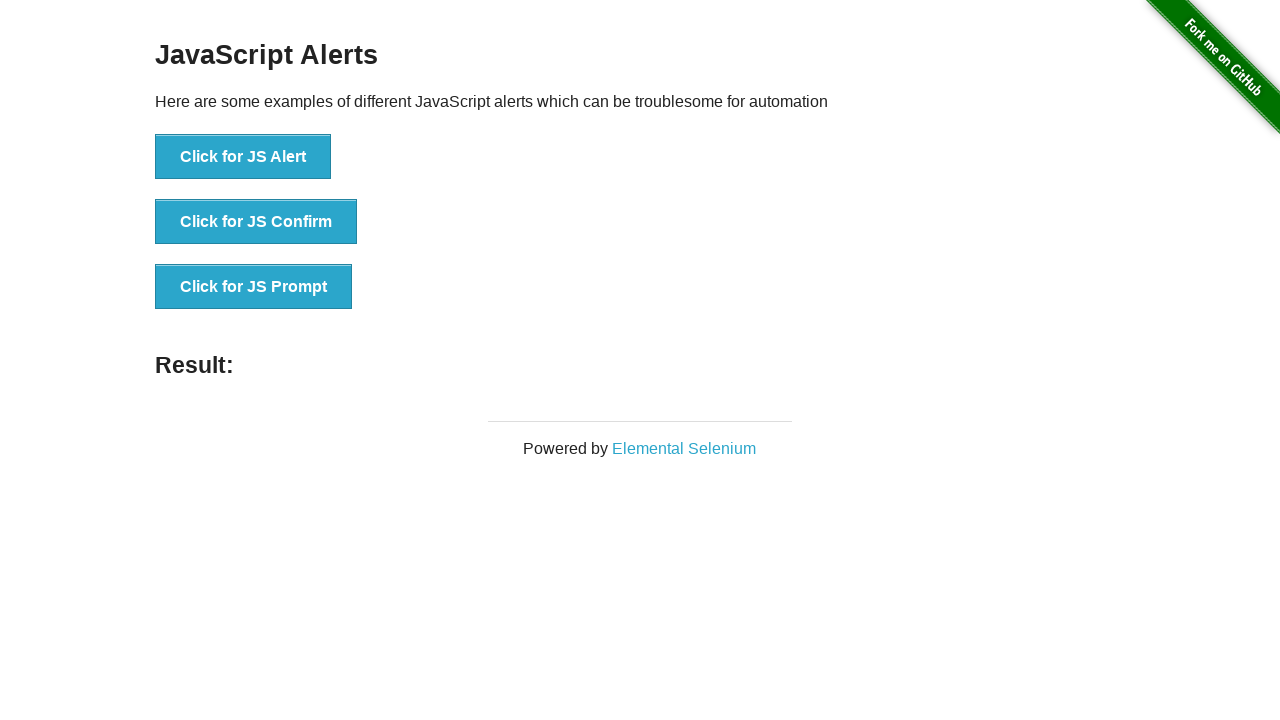

Set up dialog handler to automatically accept confirmation alerts
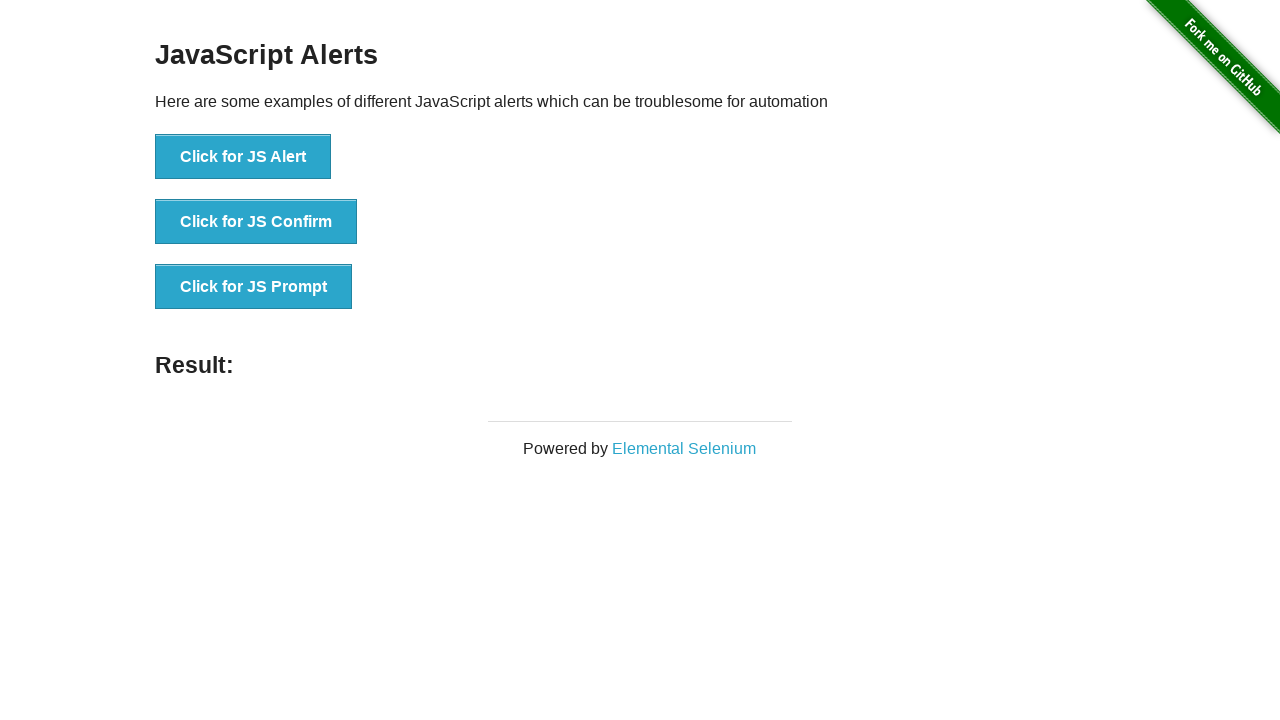

Clicked the second button to trigger JavaScript confirmation alert at (256, 222) on button >> nth=1
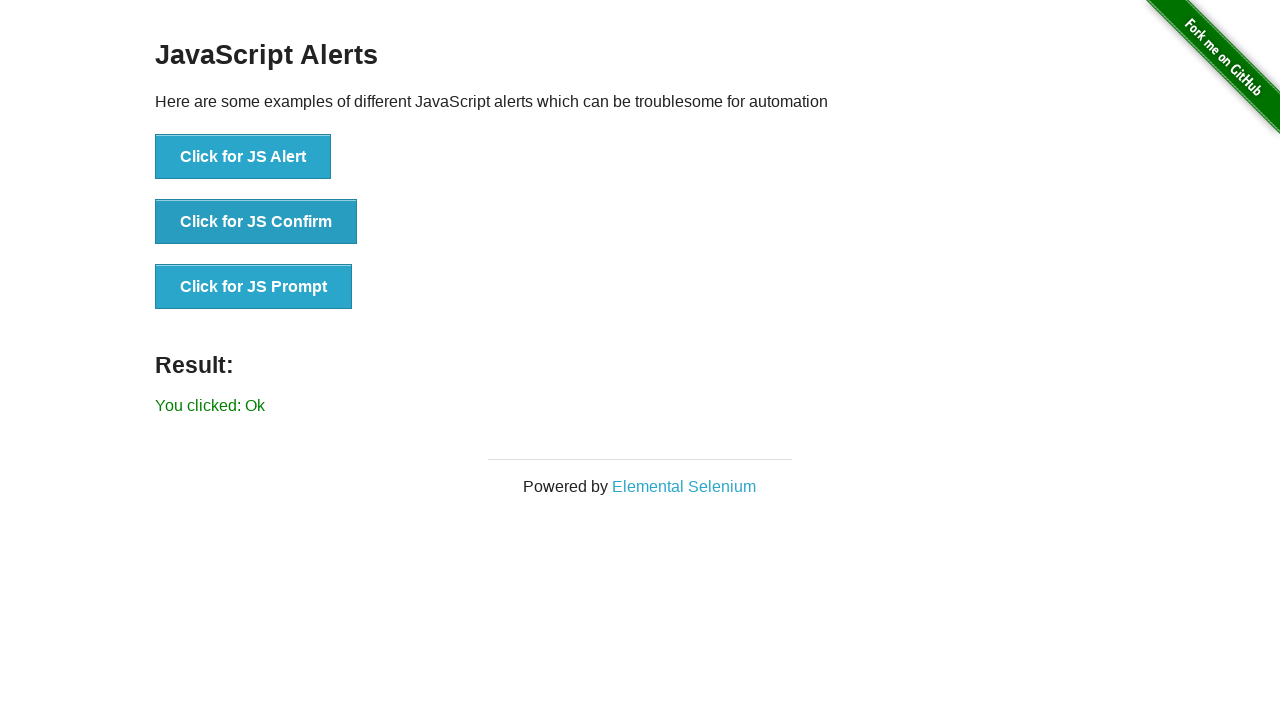

Waited for result message to appear
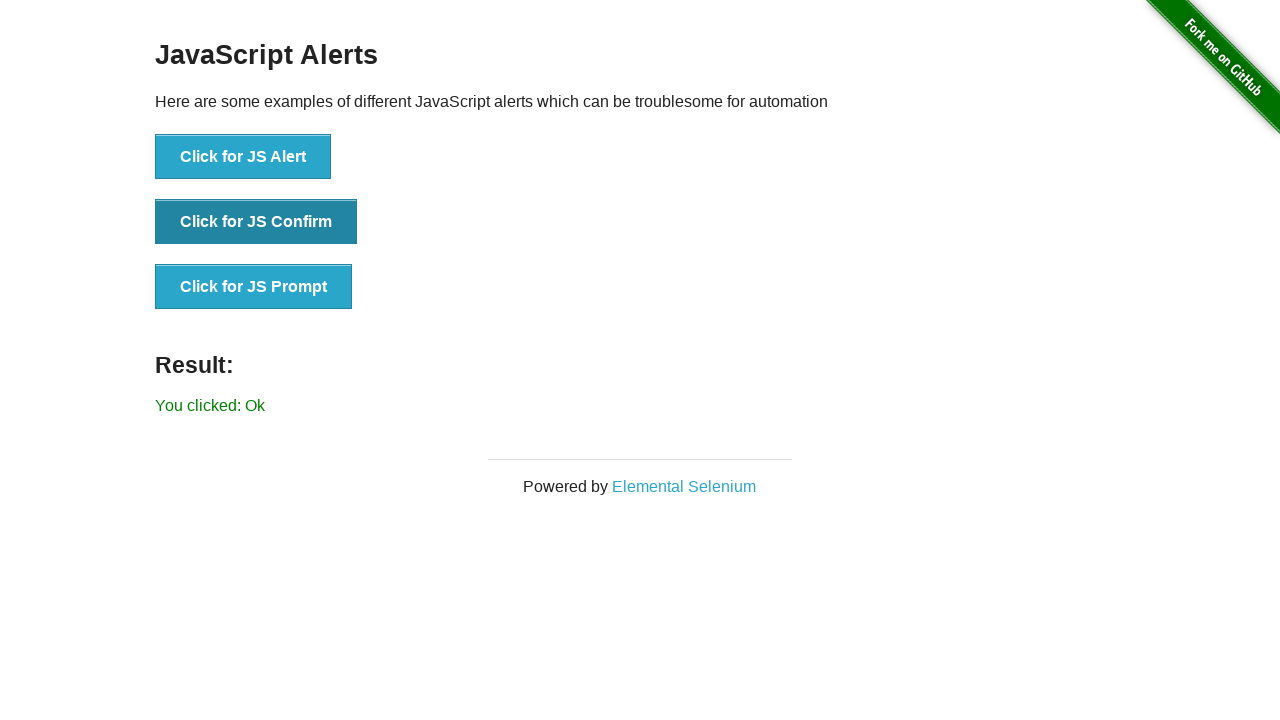

Retrieved result message text
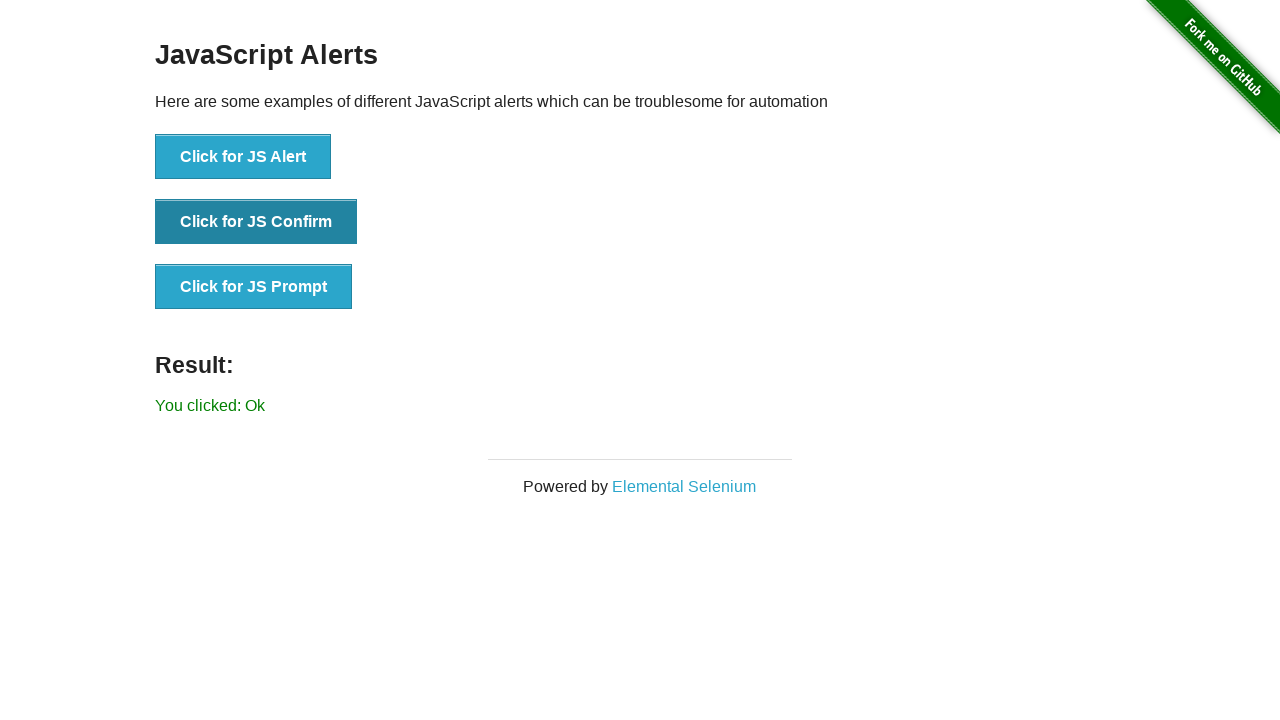

Verified result message displays 'You clicked: Ok'
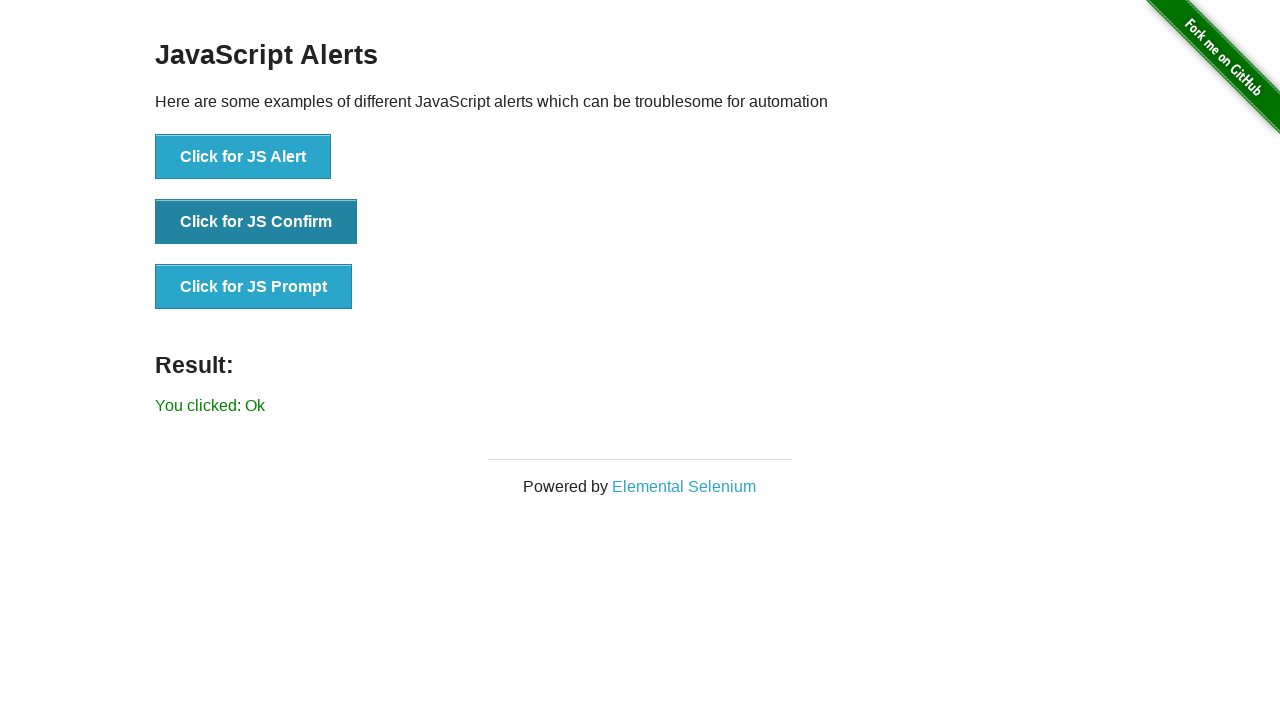

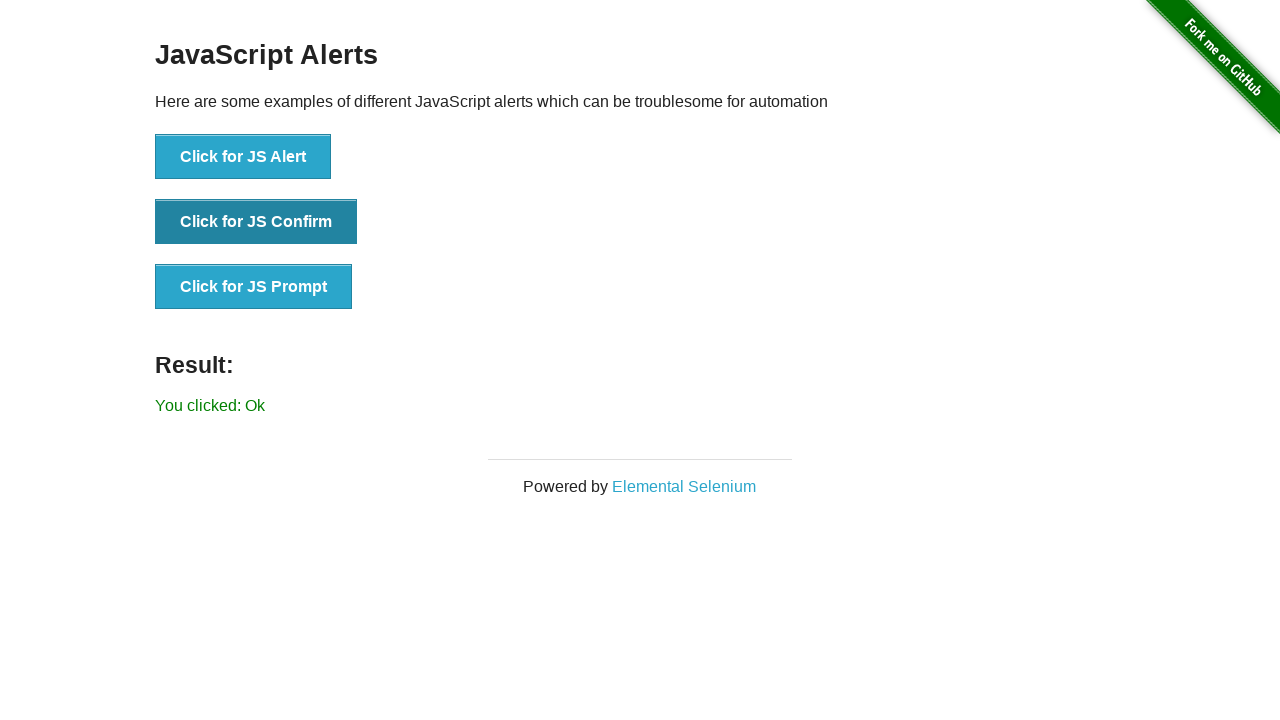